Clicks on Navigation link from Chapter 3, verifies navigation to the navigation example page, and returns to main page

Starting URL: https://bonigarcia.dev/selenium-webdriver-java/

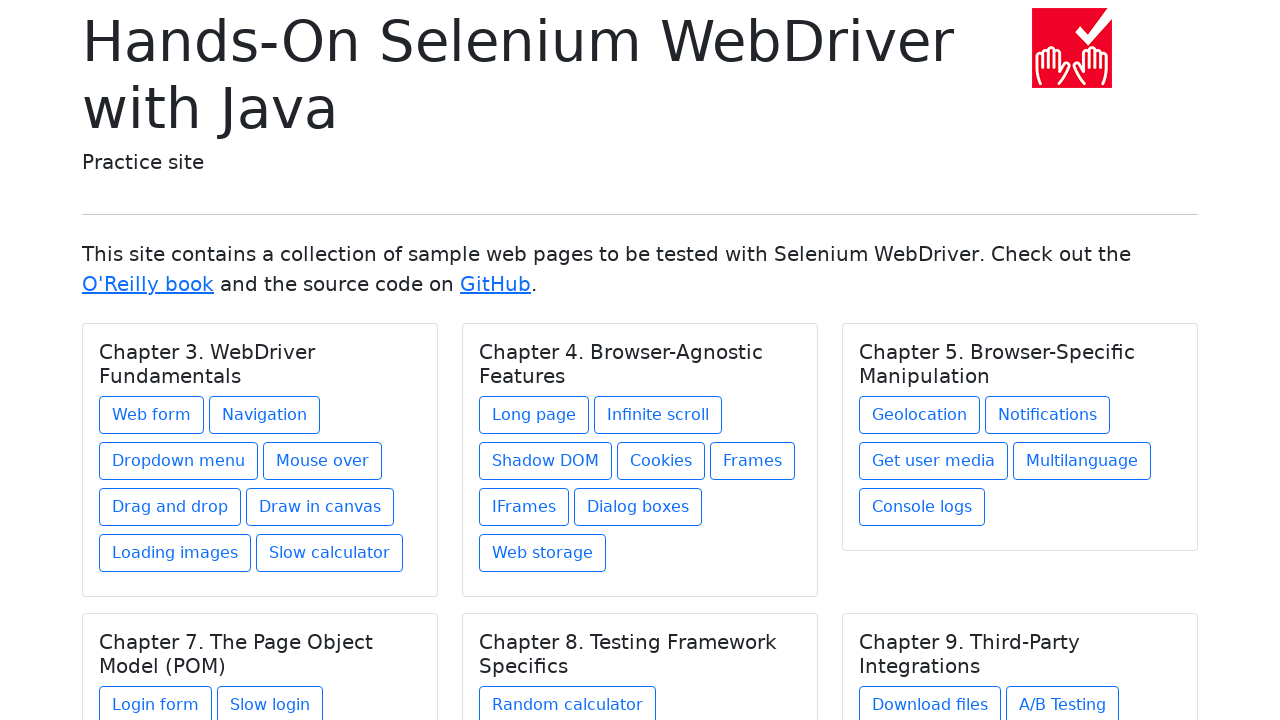

Clicked on Navigation link from Chapter 3 at (264, 415) on xpath=//h5[text()='Chapter 3. WebDriver Fundamentals']/../a[@href='navigation1.h
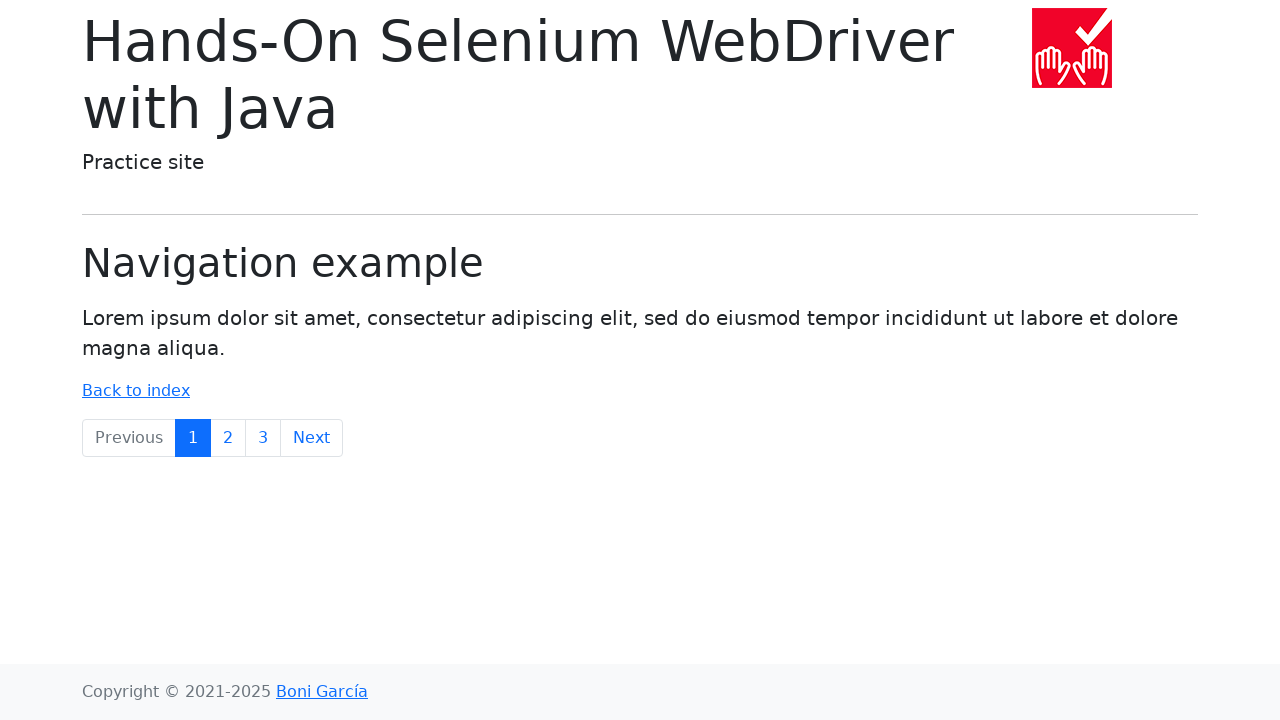

Verified navigation to the navigation example page - page loaded successfully
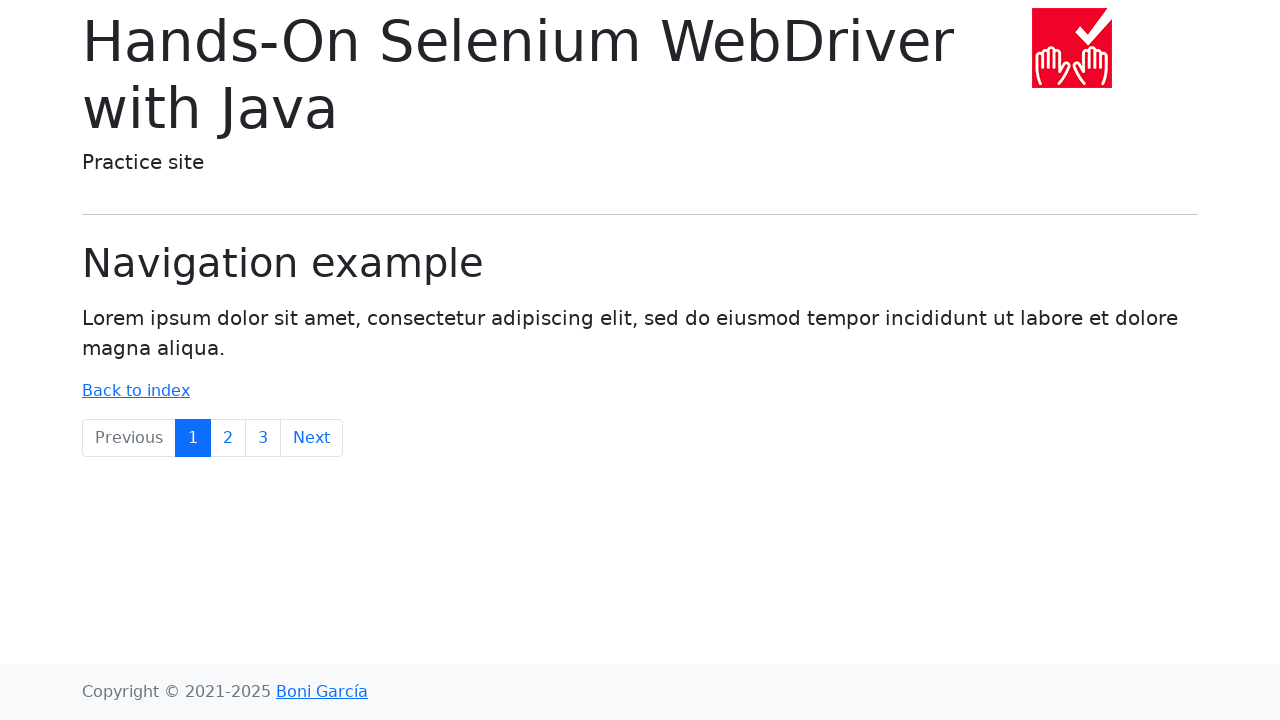

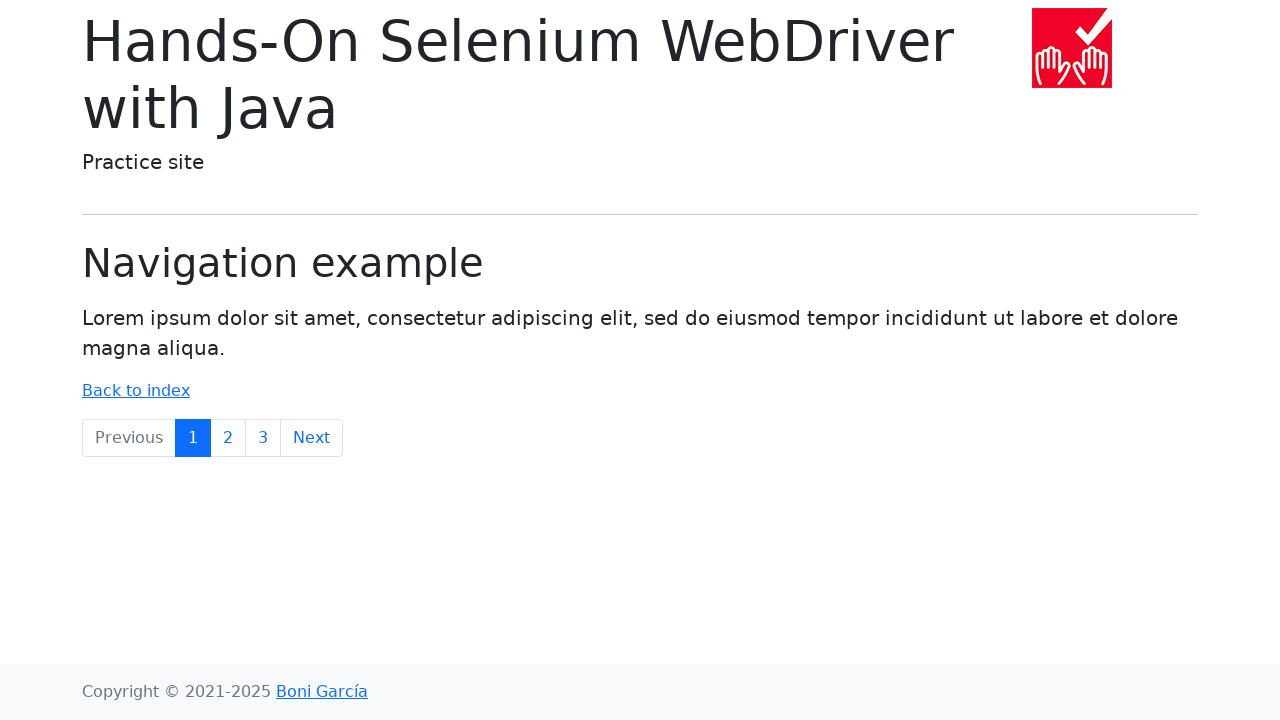